Navigates to the Luminar Technolab website and verifies that the page loads with anchor links present

Starting URL: https://www.luminartechnolab.com

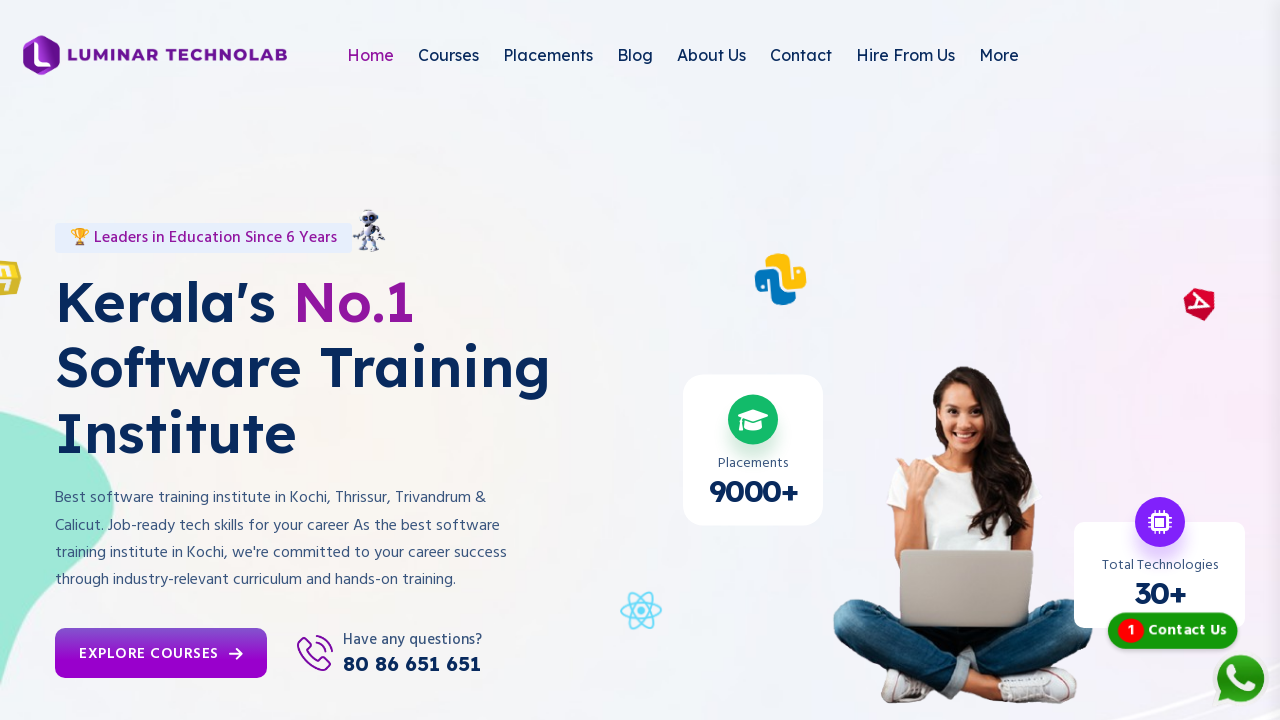

Navigated to Luminar Technolab website
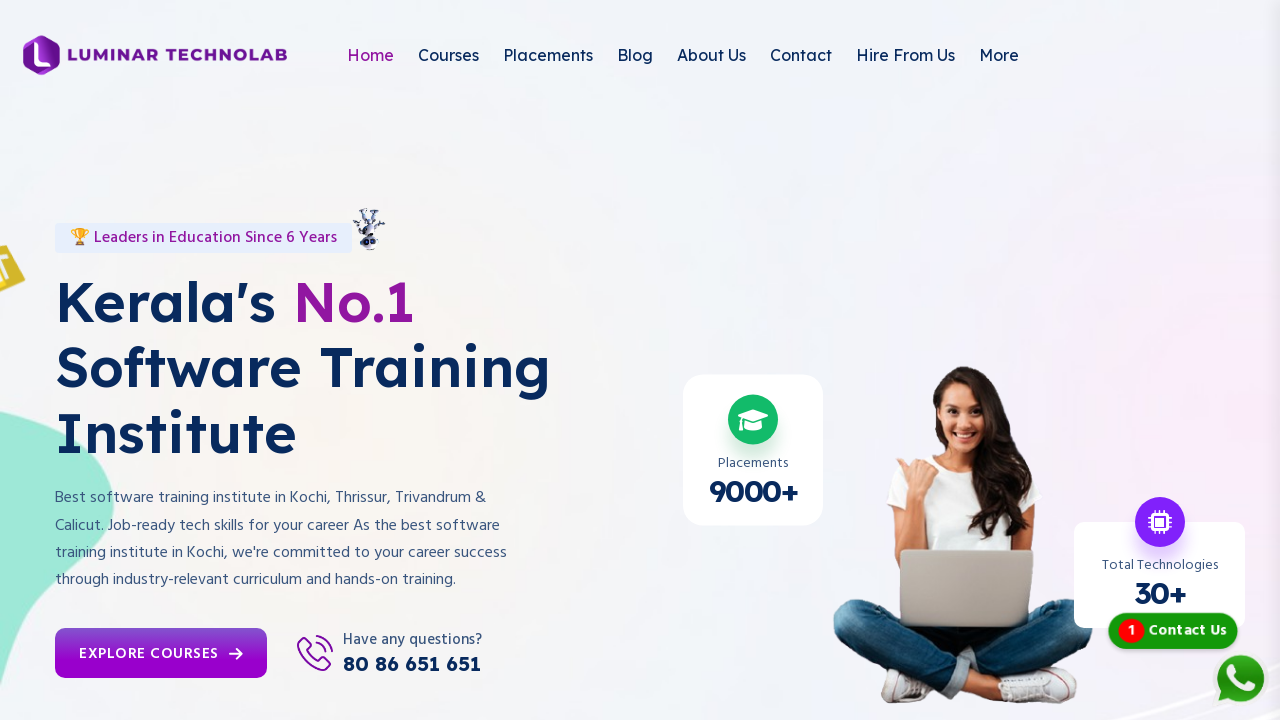

Waited for anchor tags to load on the page
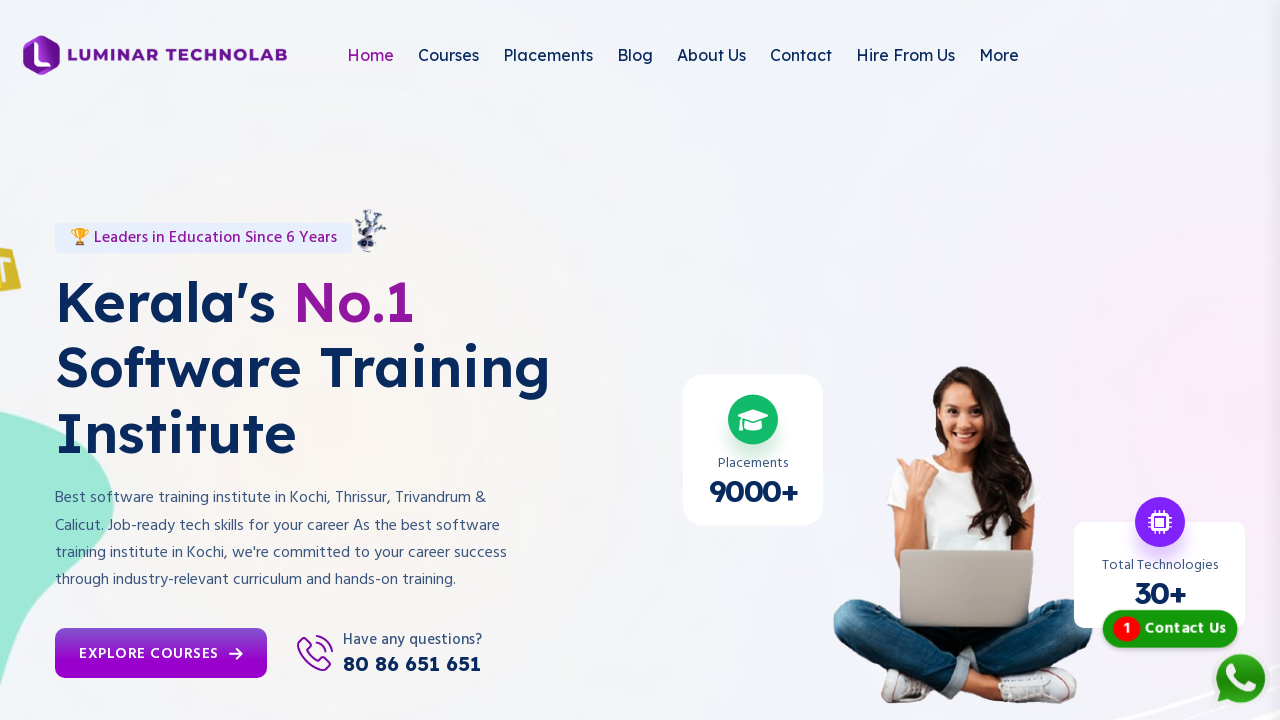

Retrieved all anchor links from the page
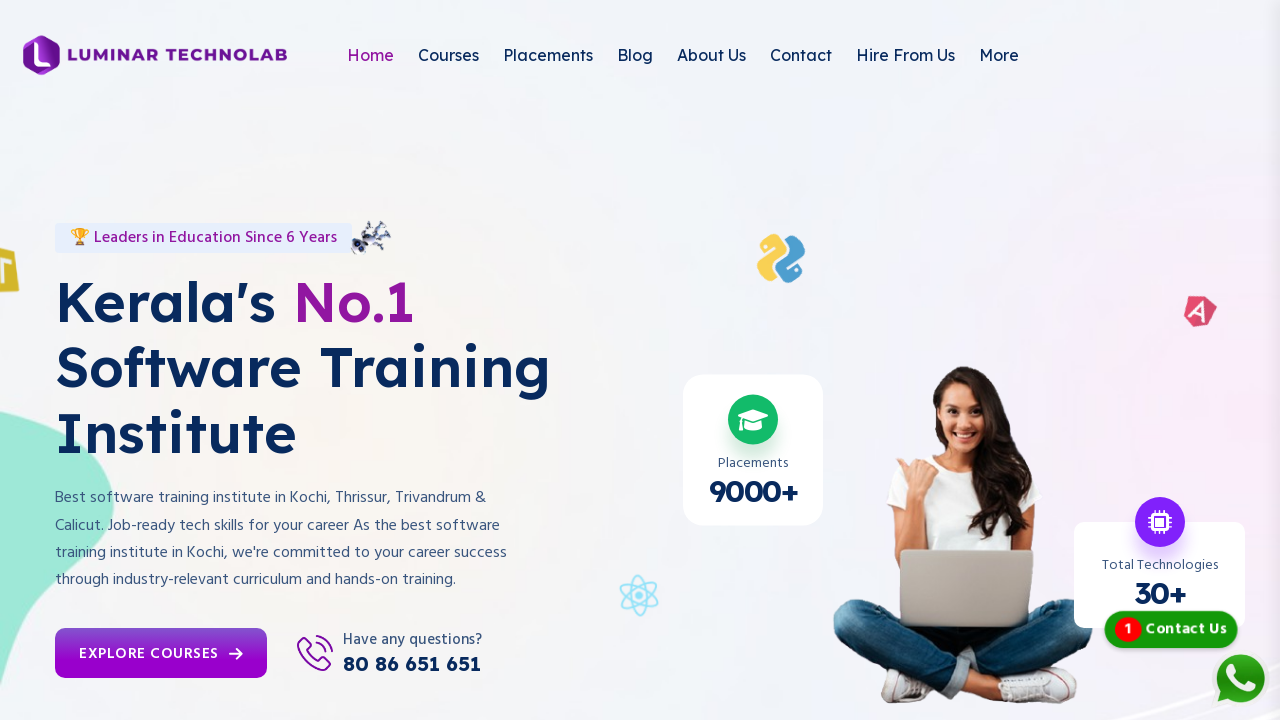

Verified that 127 anchor links are present on the page
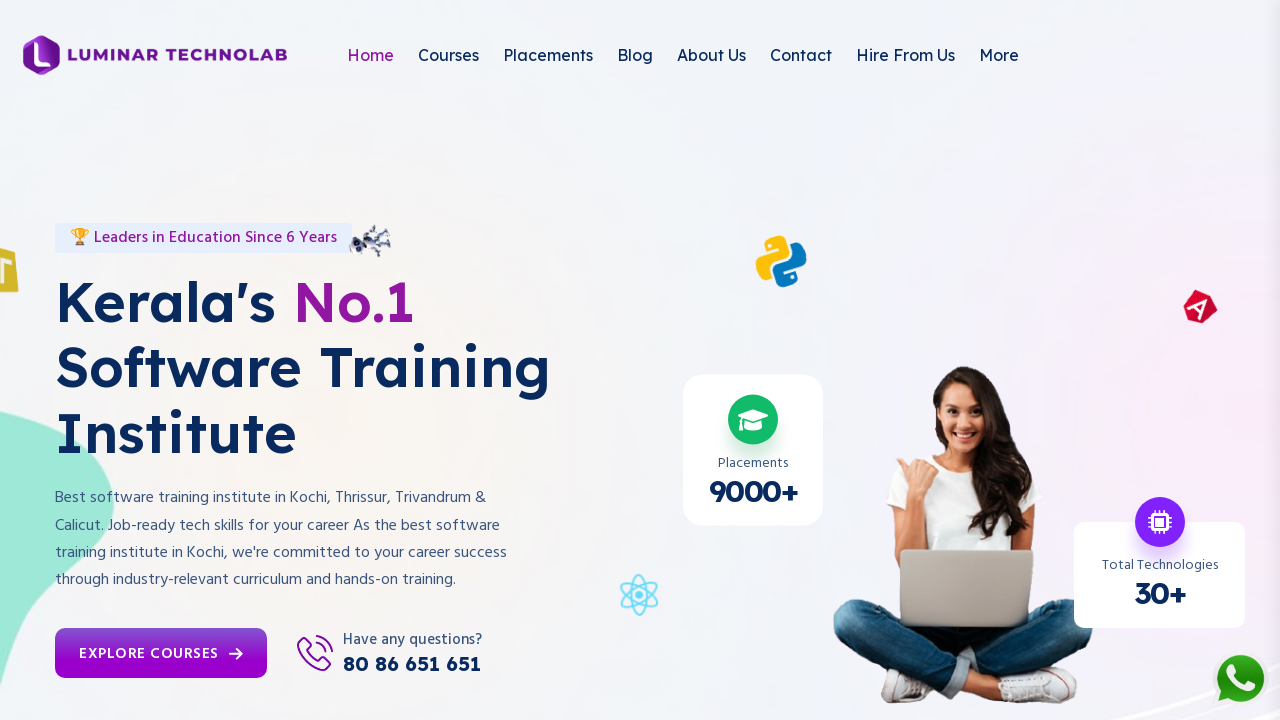

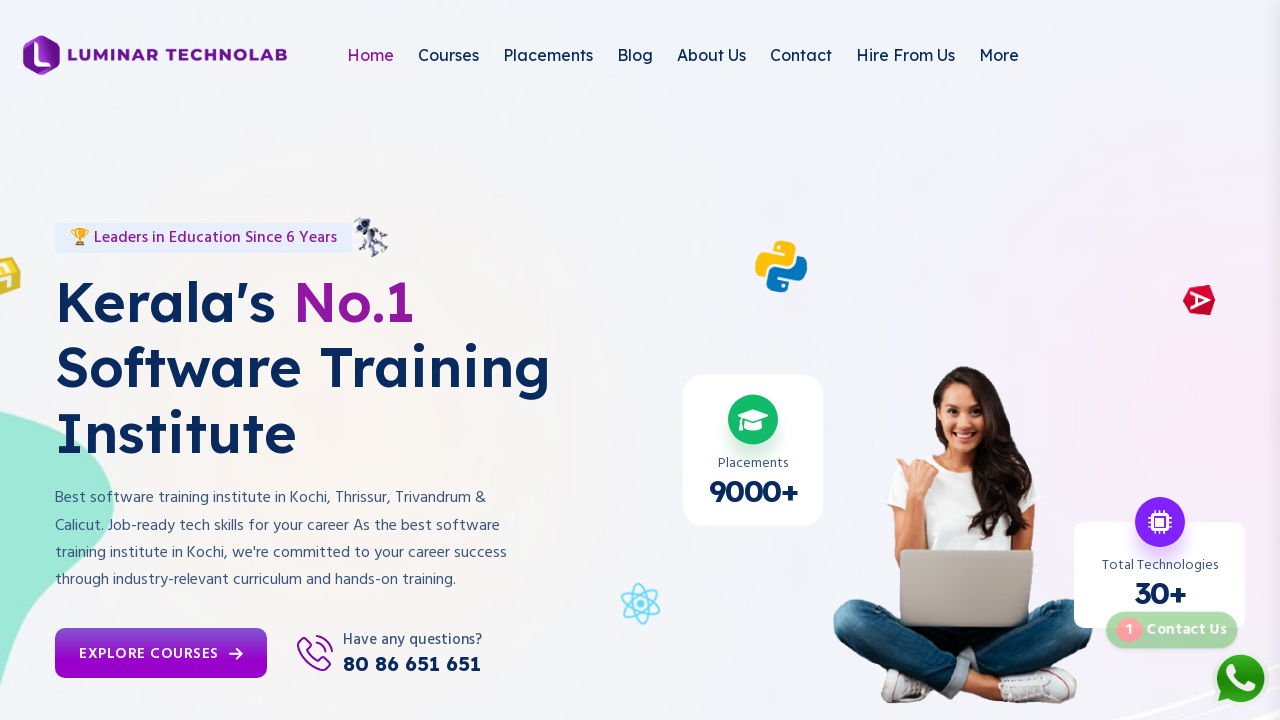